Tests adding todo items by filling the input field and pressing Enter, then verifying the items appear in the list

Starting URL: https://demo.playwright.dev/todomvc

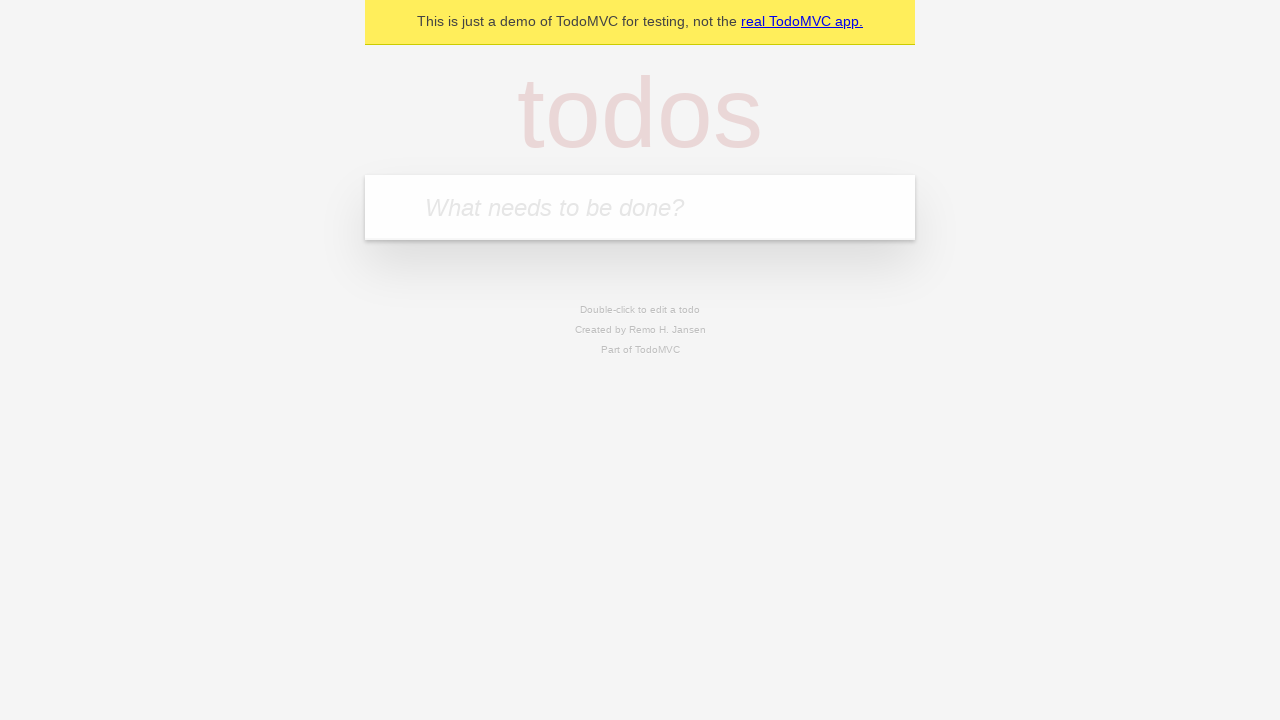

Filled todo input field with 'buy some cheese' on internal:attr=[placeholder="What needs to be done?"i]
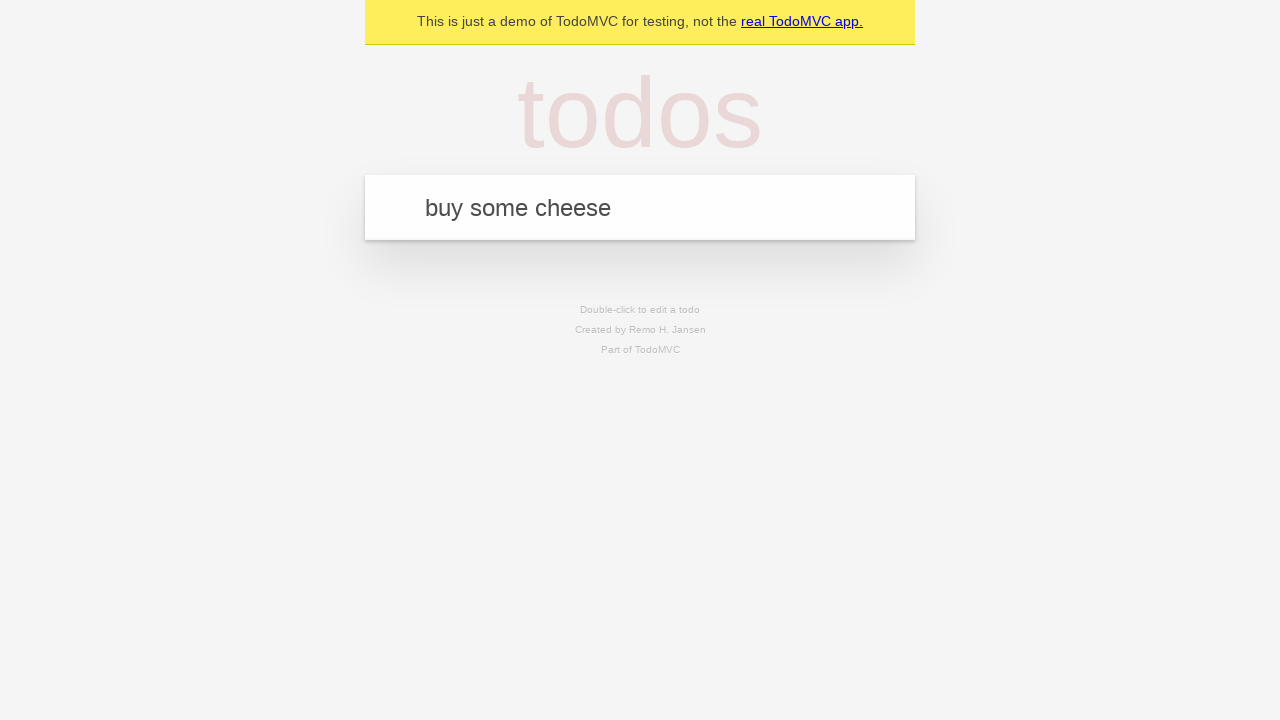

Pressed Enter to add first todo item on internal:attr=[placeholder="What needs to be done?"i]
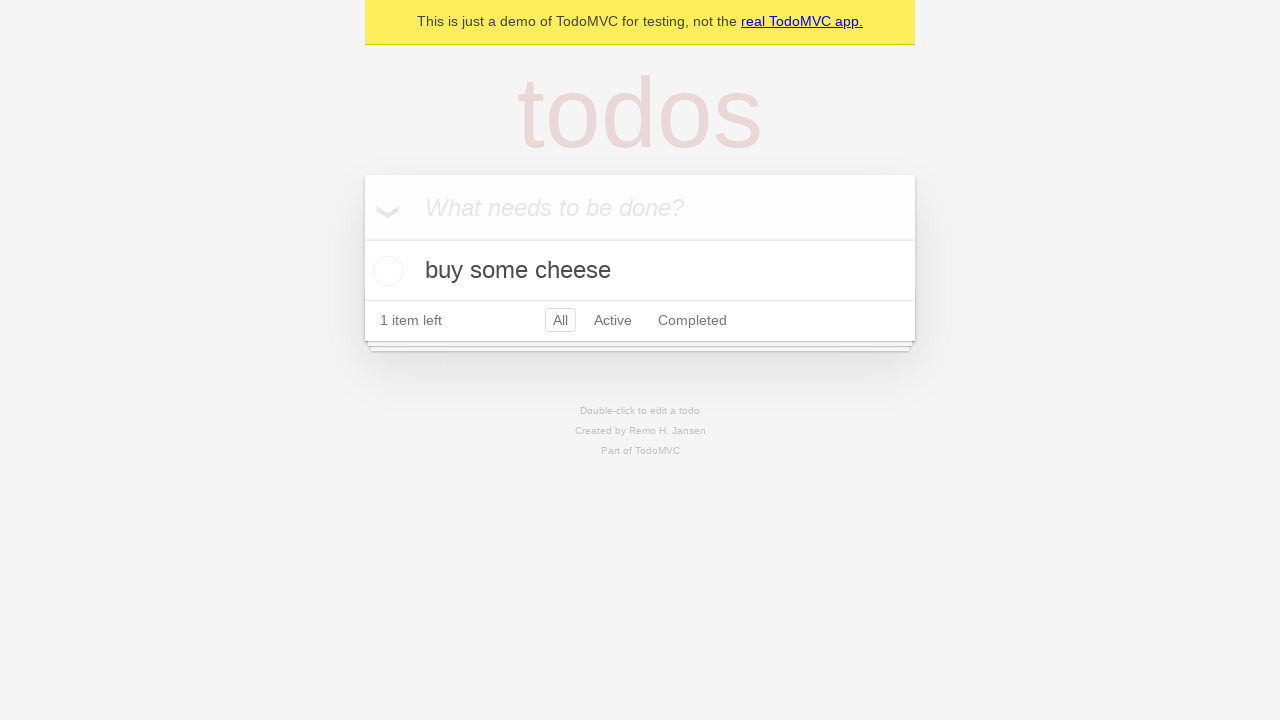

First todo item appeared in the list
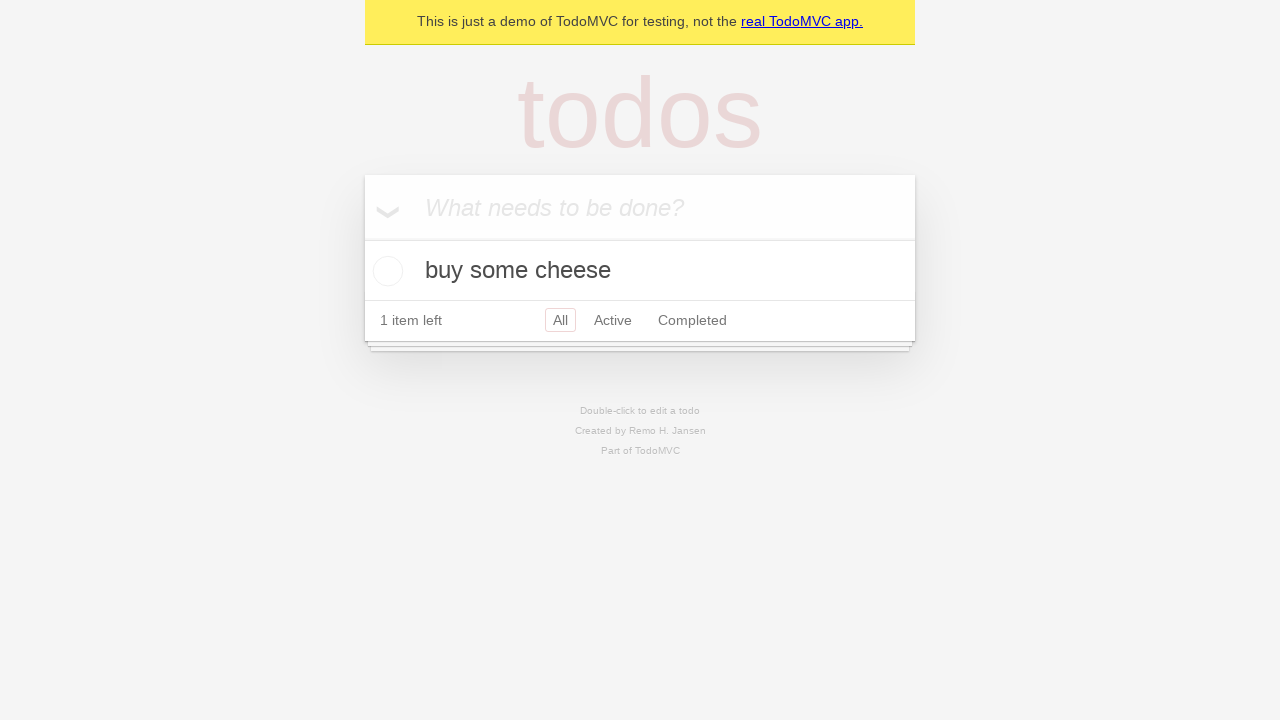

Filled todo input field with 'feed the cat' on internal:attr=[placeholder="What needs to be done?"i]
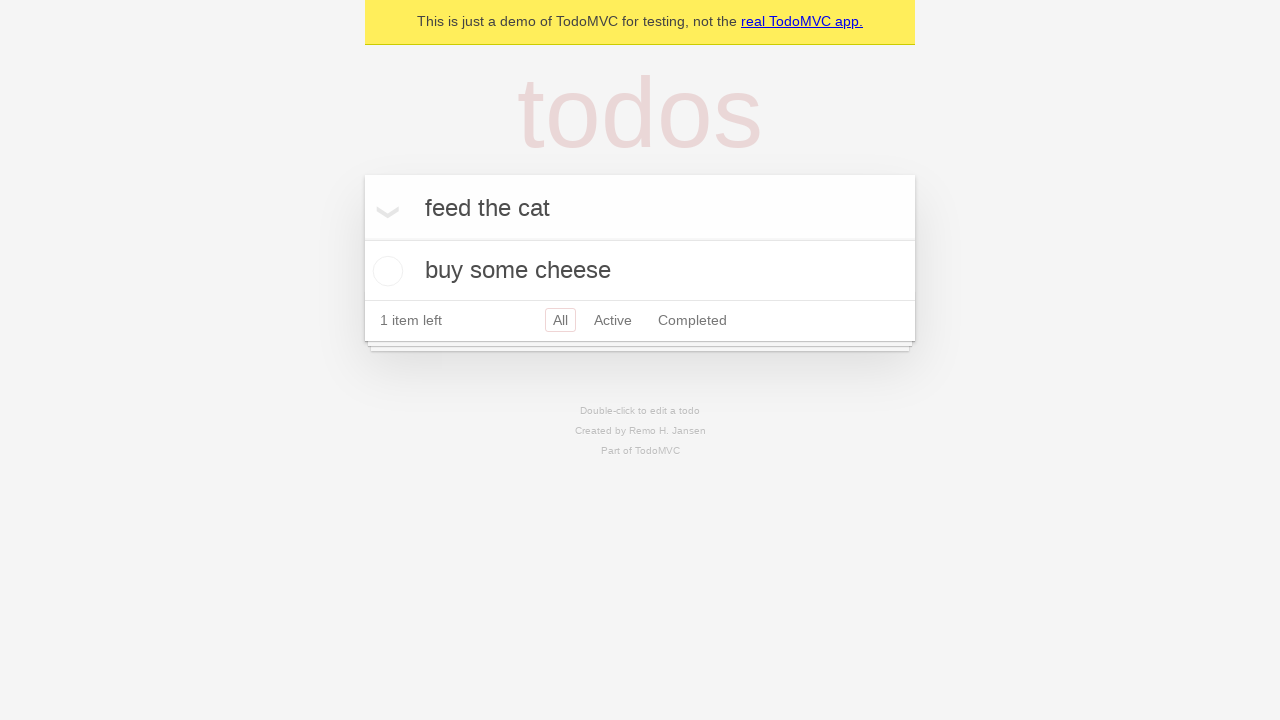

Pressed Enter to add second todo item on internal:attr=[placeholder="What needs to be done?"i]
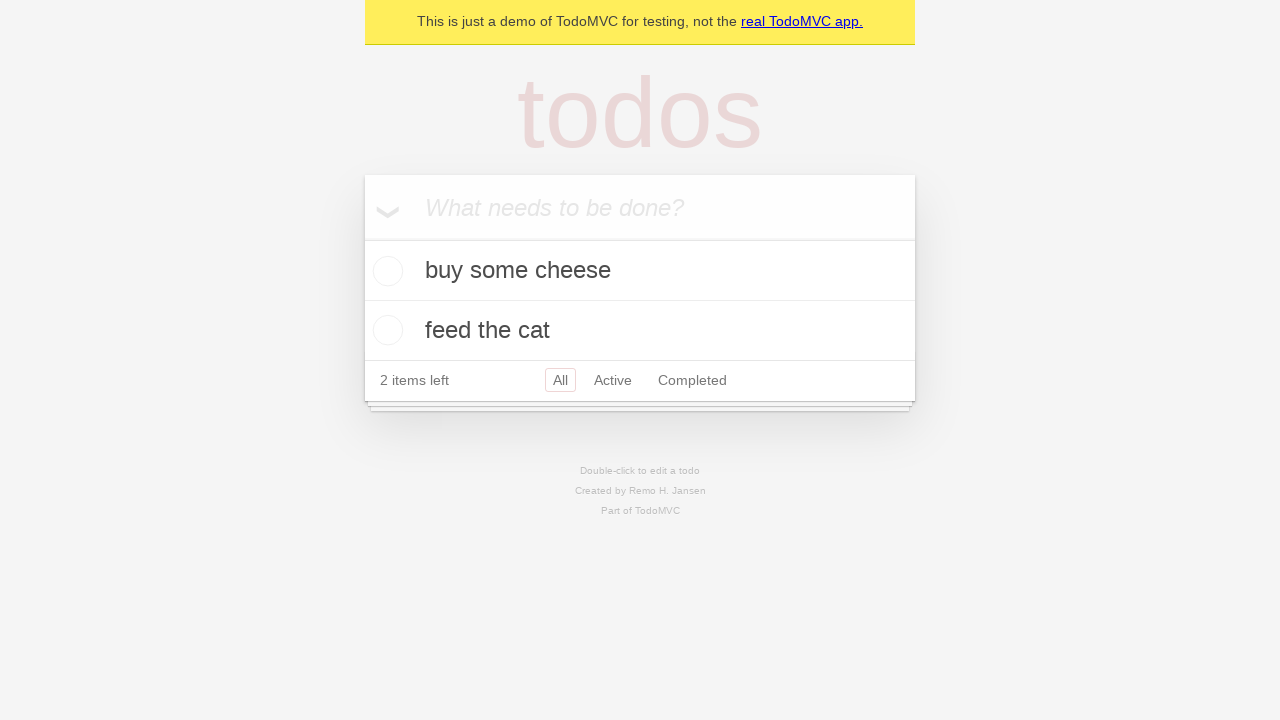

Verified that both todo items are now visible in the list
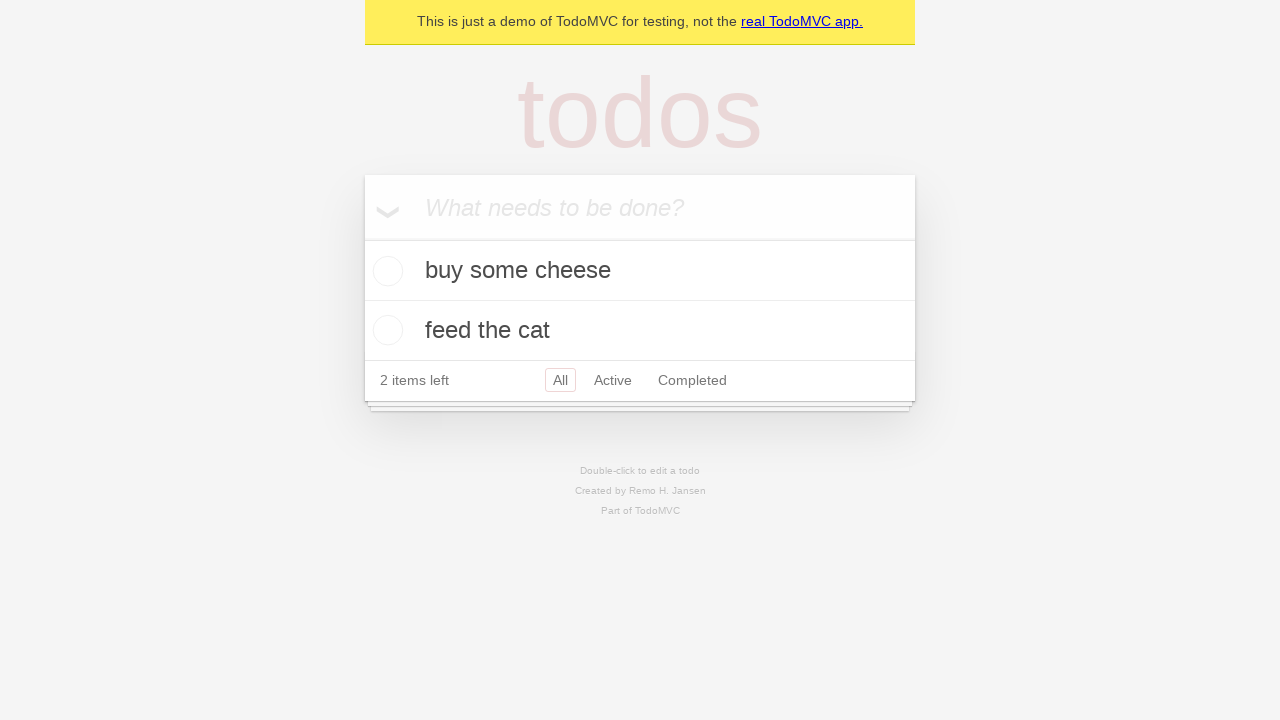

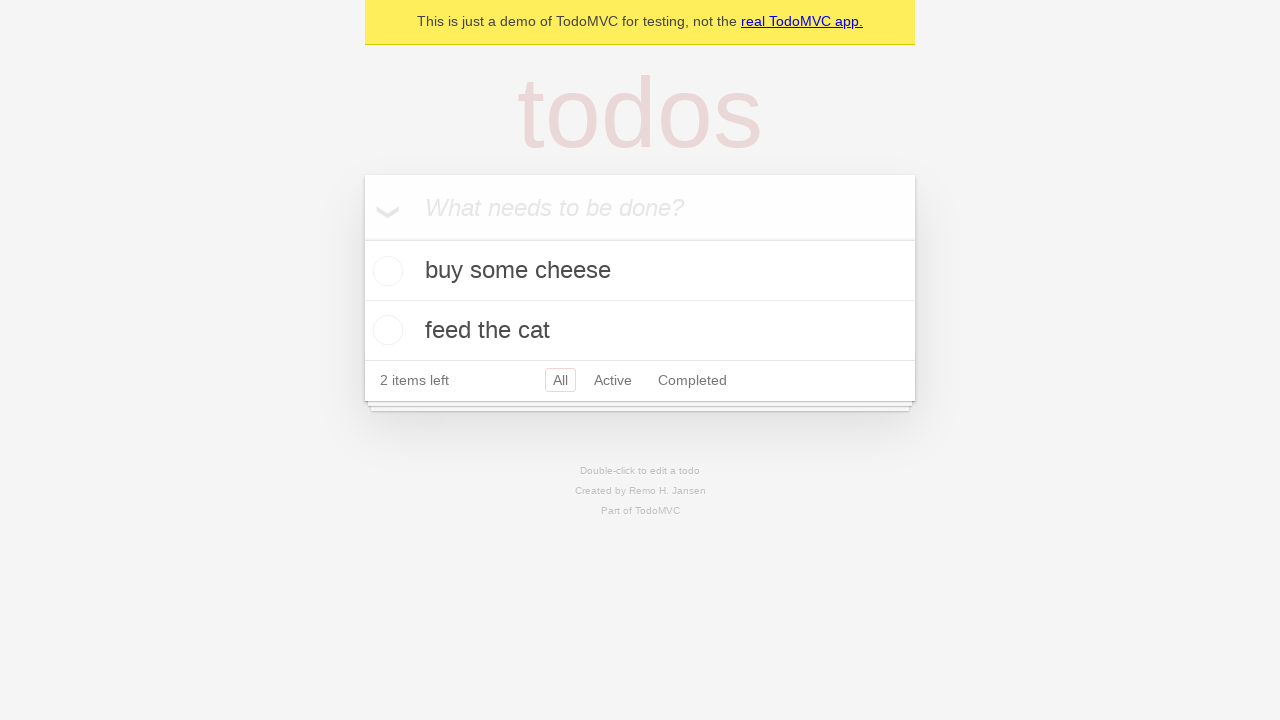